Navigates to the Selenium tutorial page and verifies that links are present on the page

Starting URL: http://artoftesting.com/selenium-tutorial.html

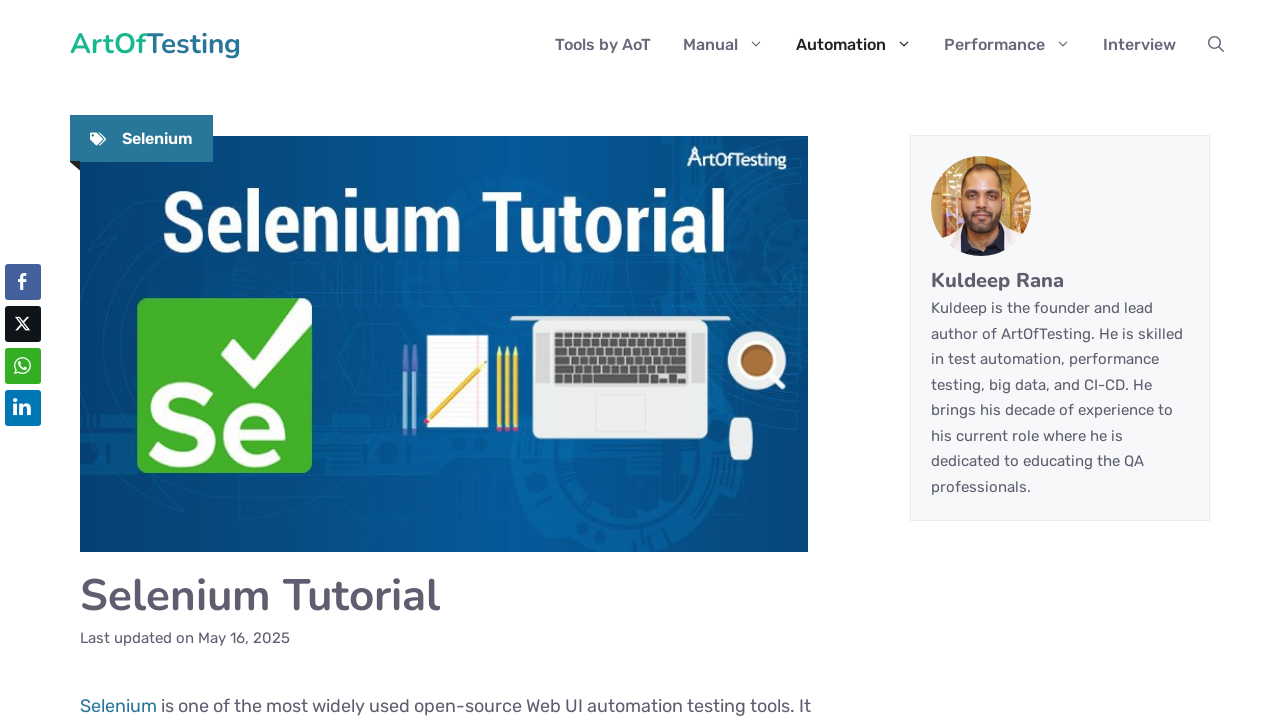

Navigated to Selenium tutorial page
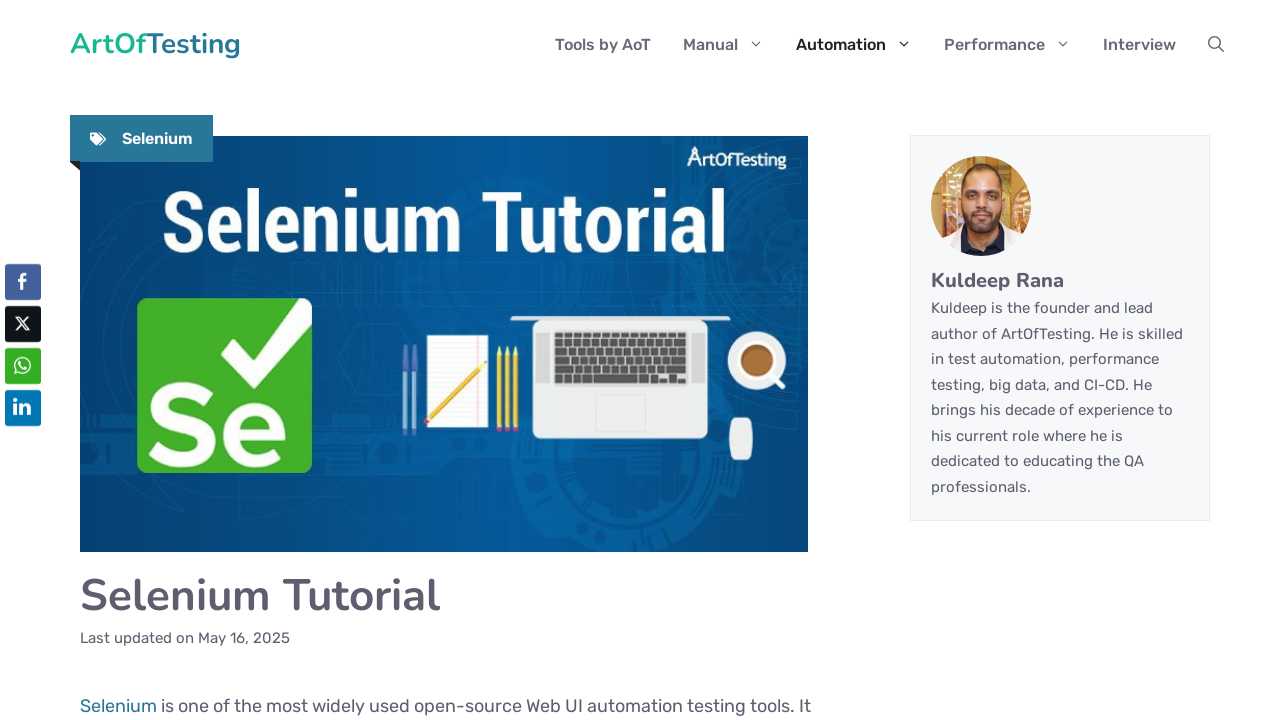

Waited for links to be present on the page
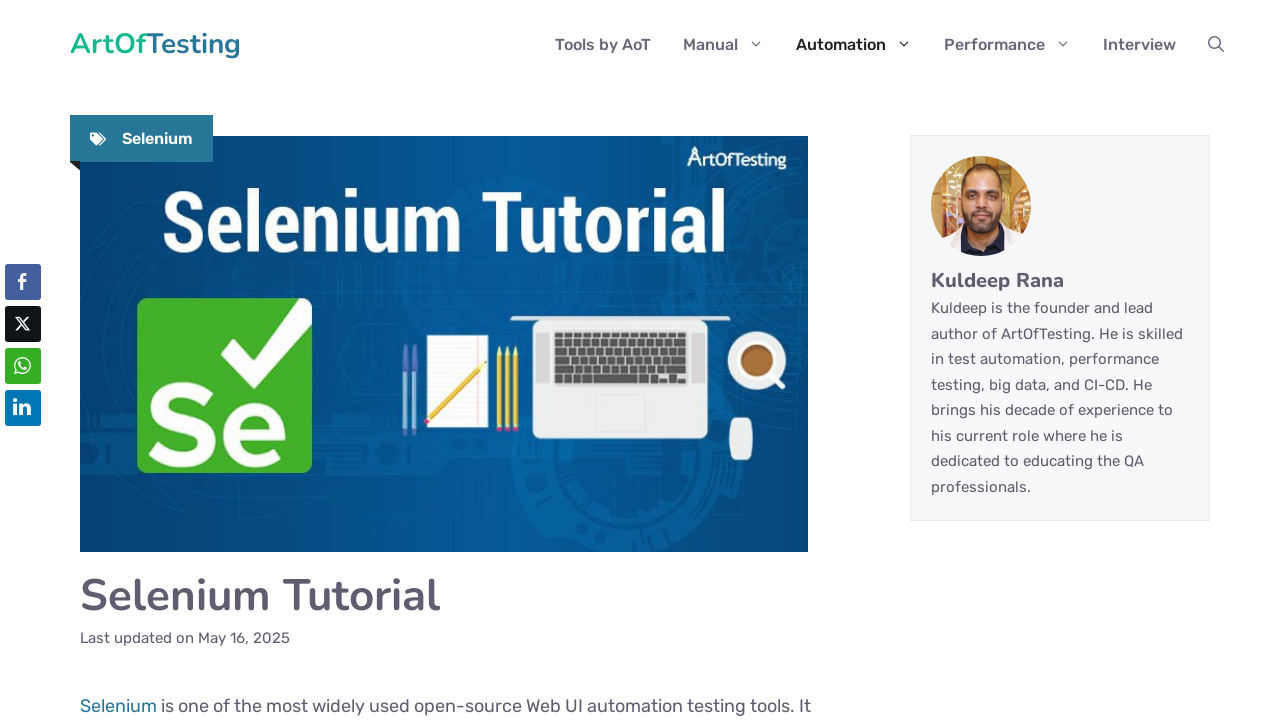

Located all links on the page
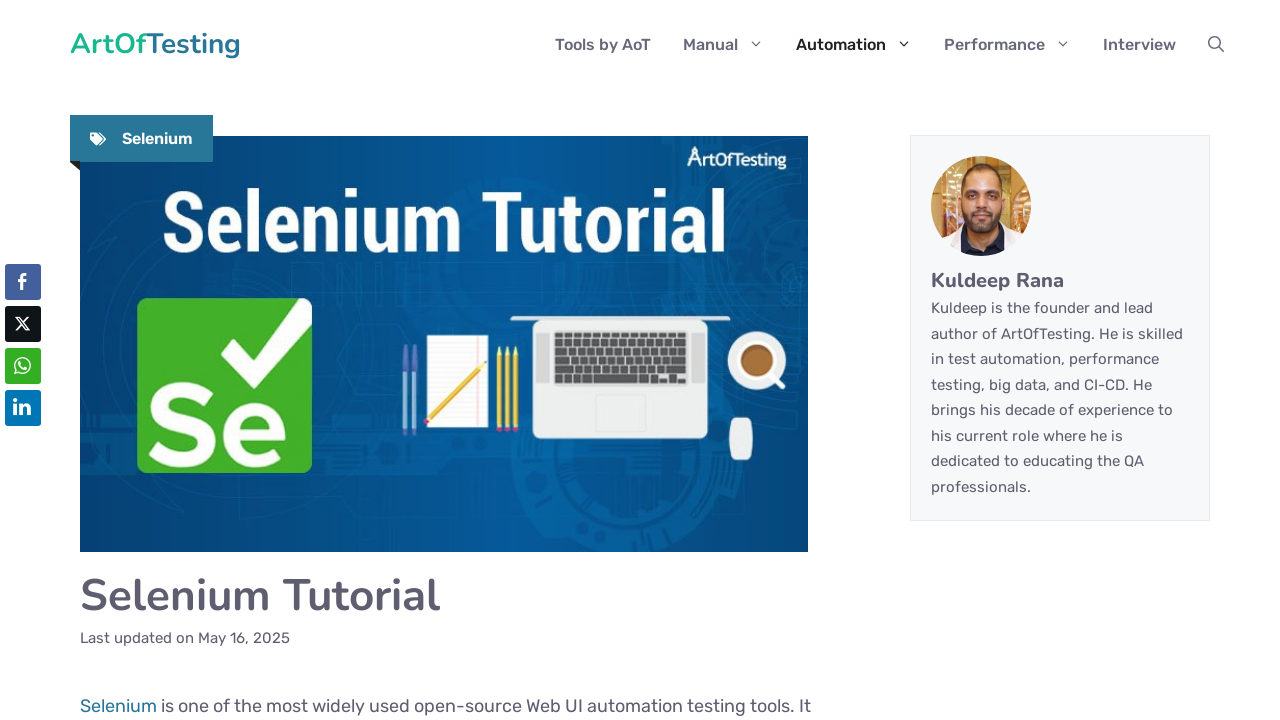

Verified that links are present on the page
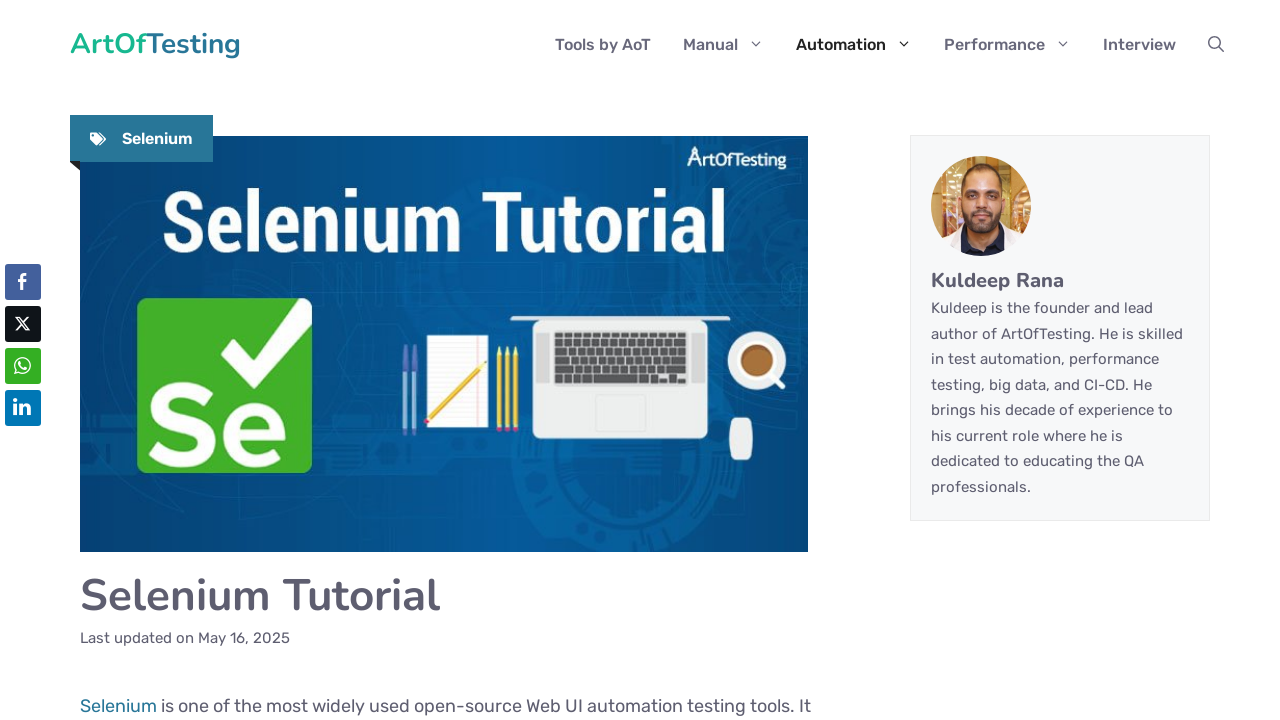

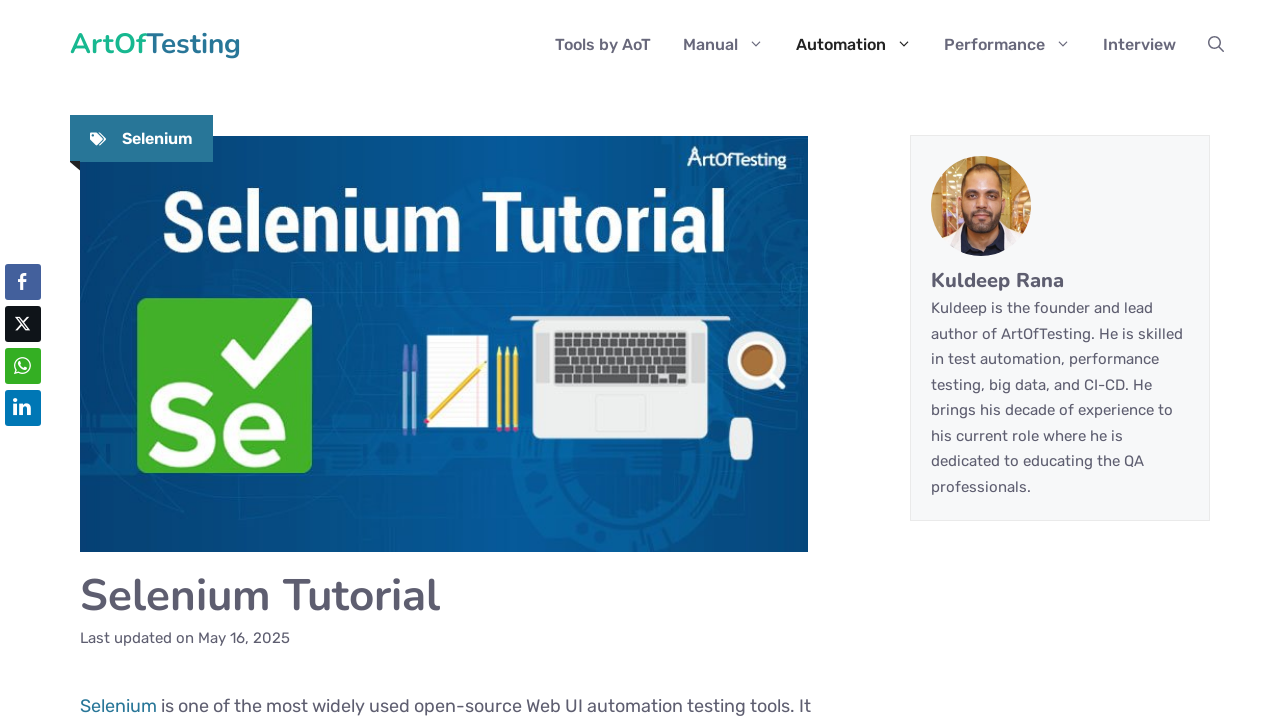